Tests nested frames functionality by navigating into a top frame and then into a middle frame to read the content.

Starting URL: https://the-internet.herokuapp.com/

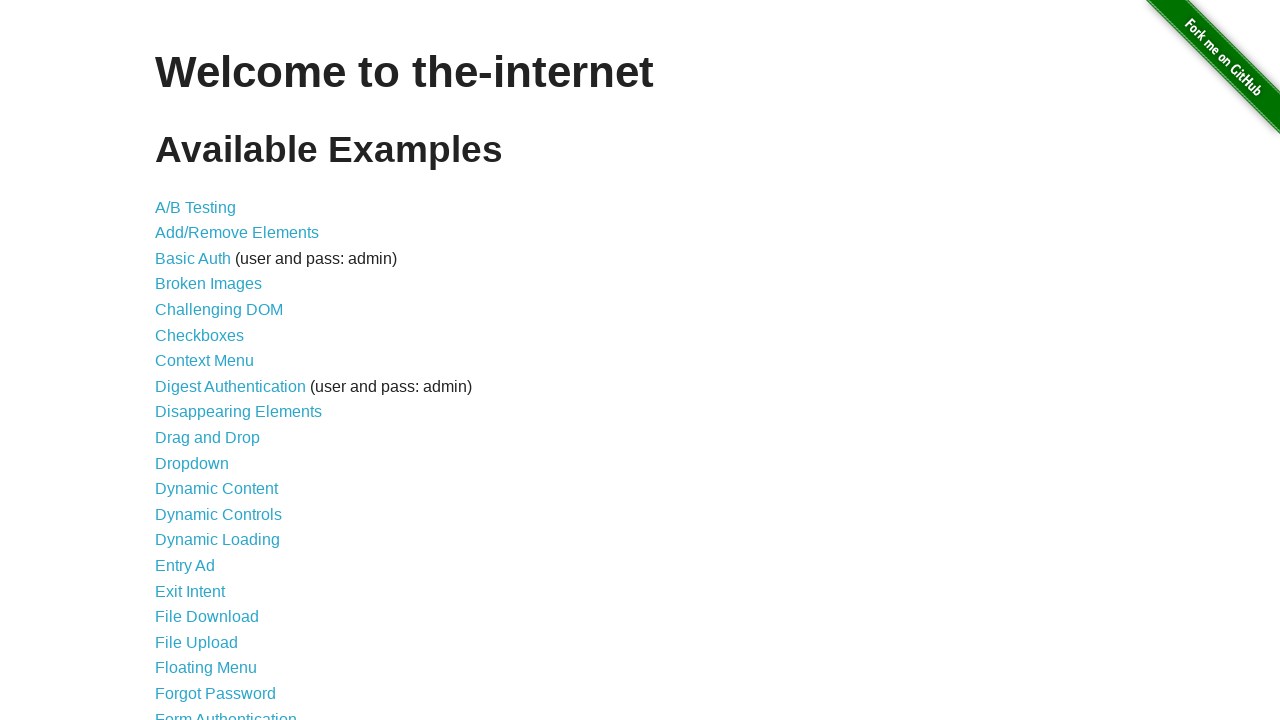

Clicked on Nested Frames link at (210, 395) on xpath=//a[text()='Nested Frames']
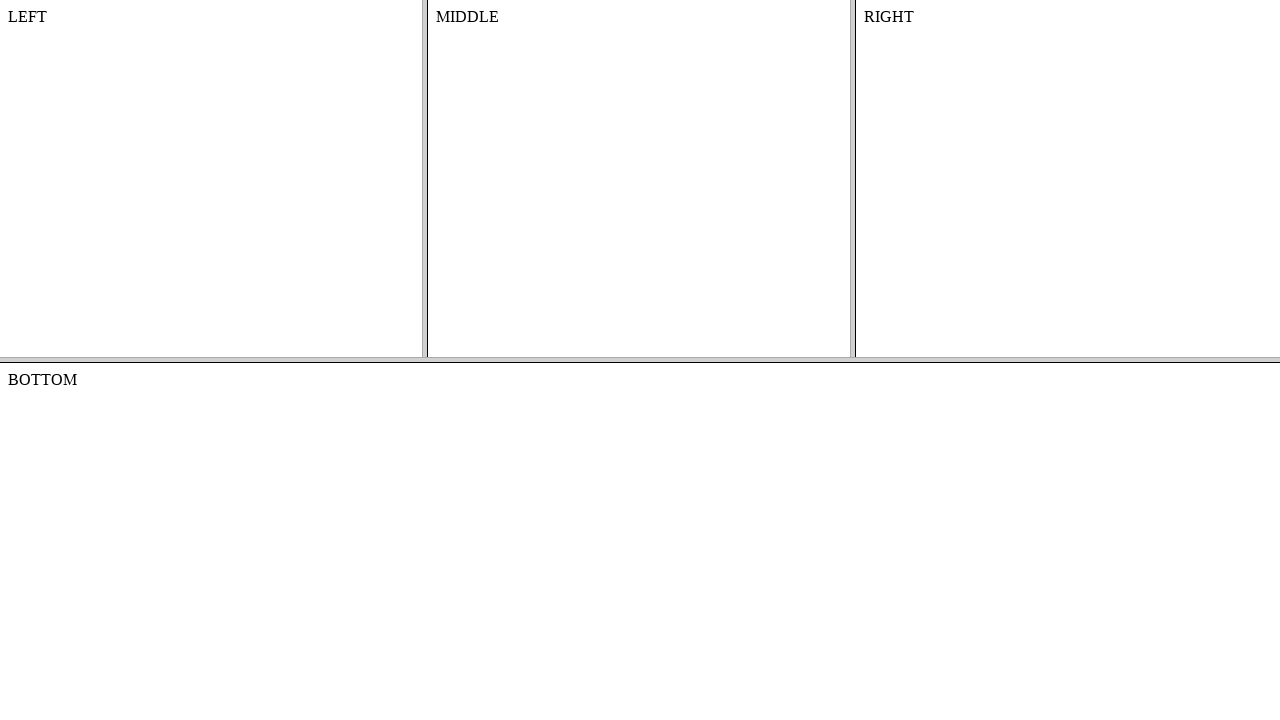

Top frame loaded and visible
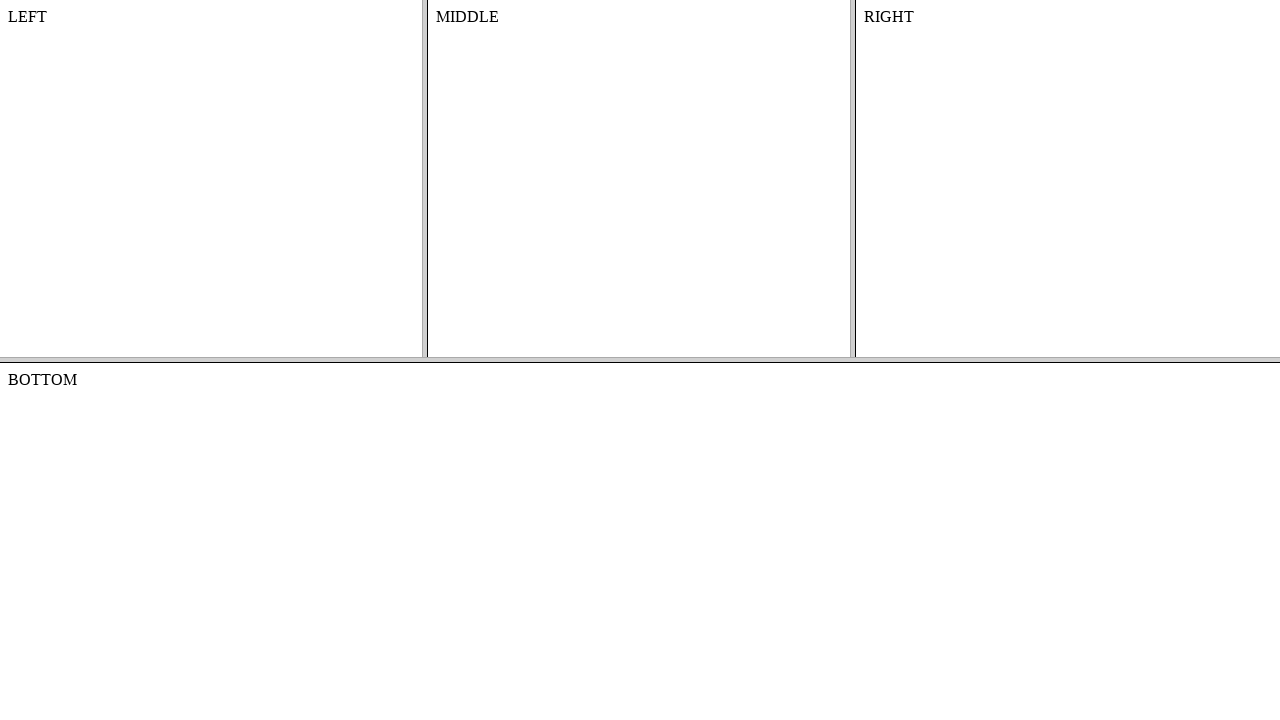

Located and accessed the top frame
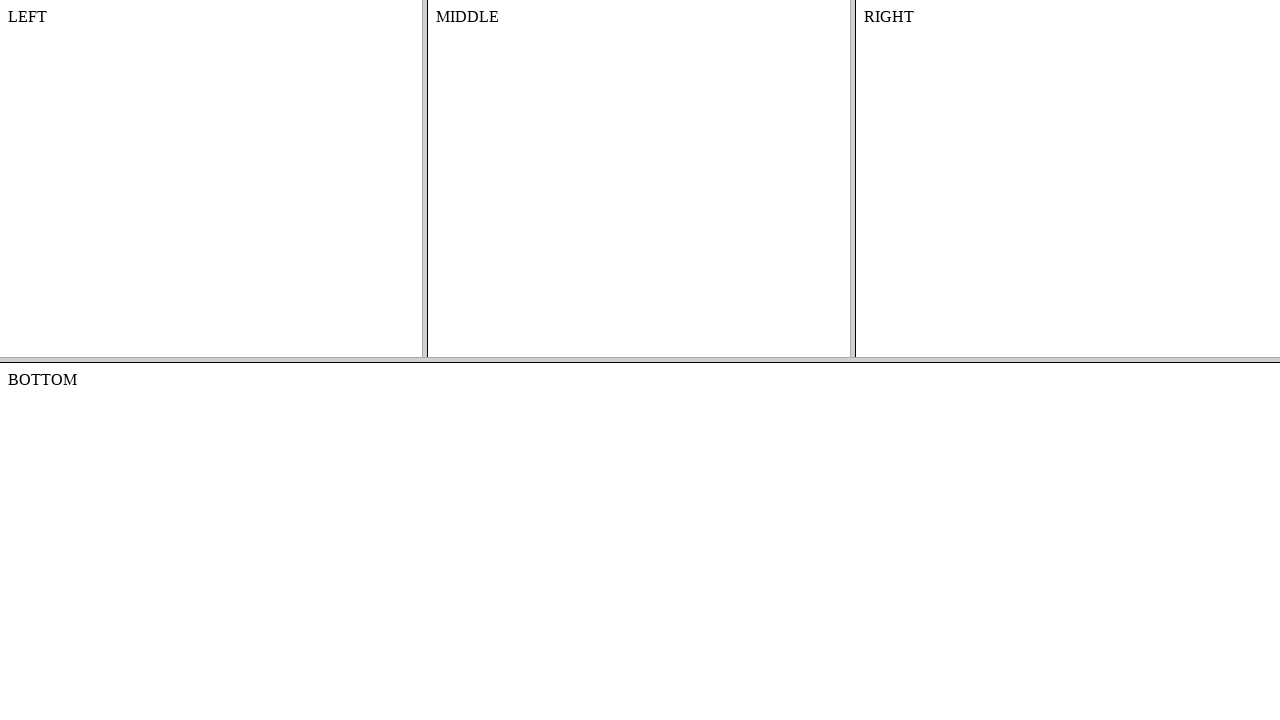

Located and accessed the middle frame within the top frame
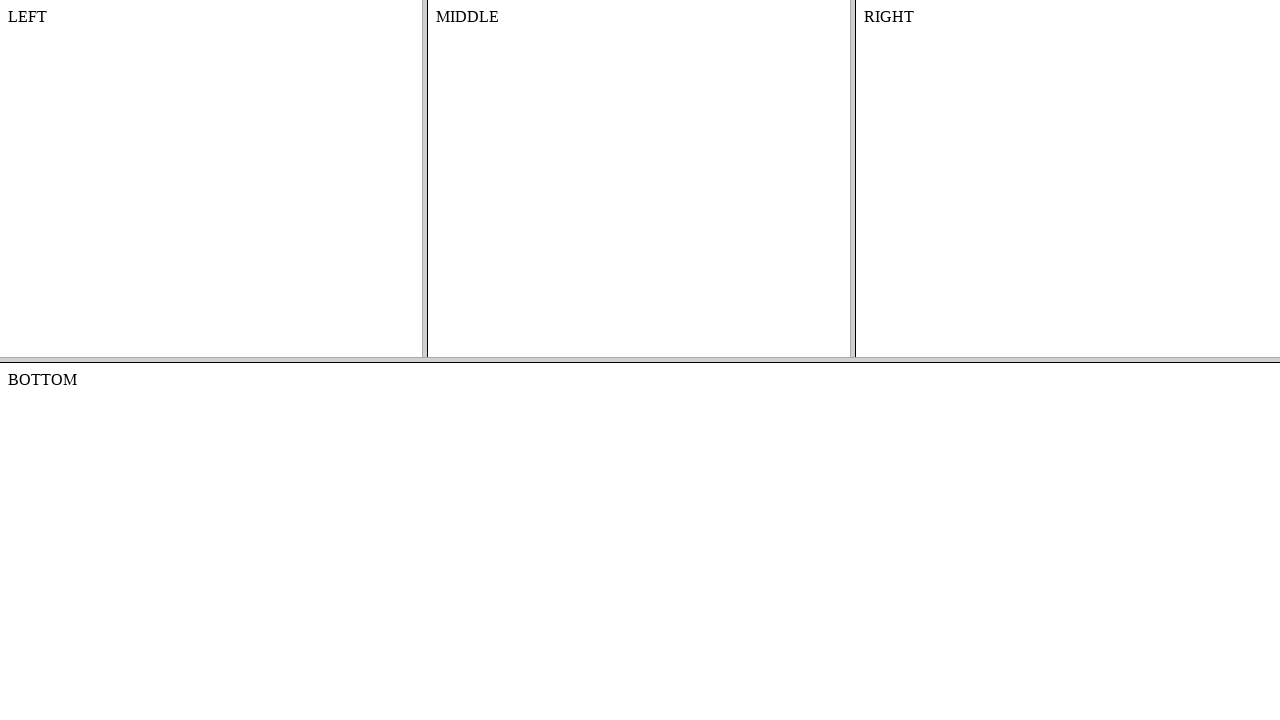

Retrieved text content from middle frame: MIDDLE
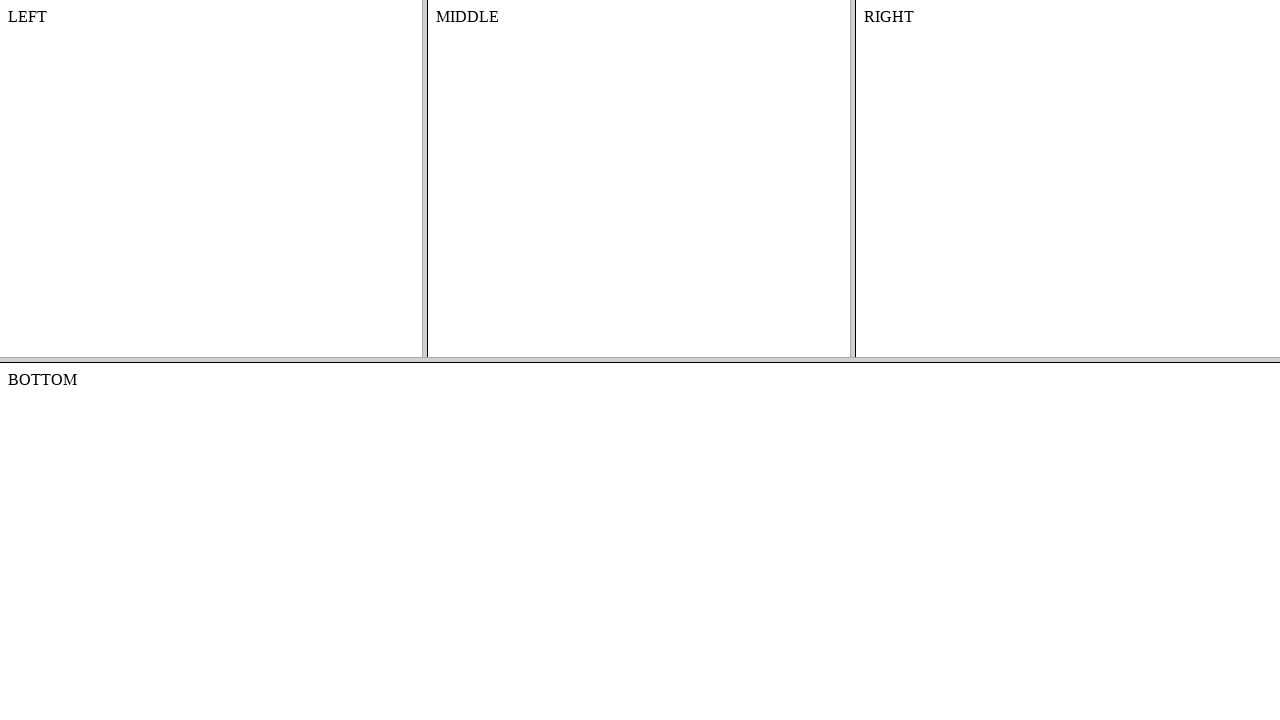

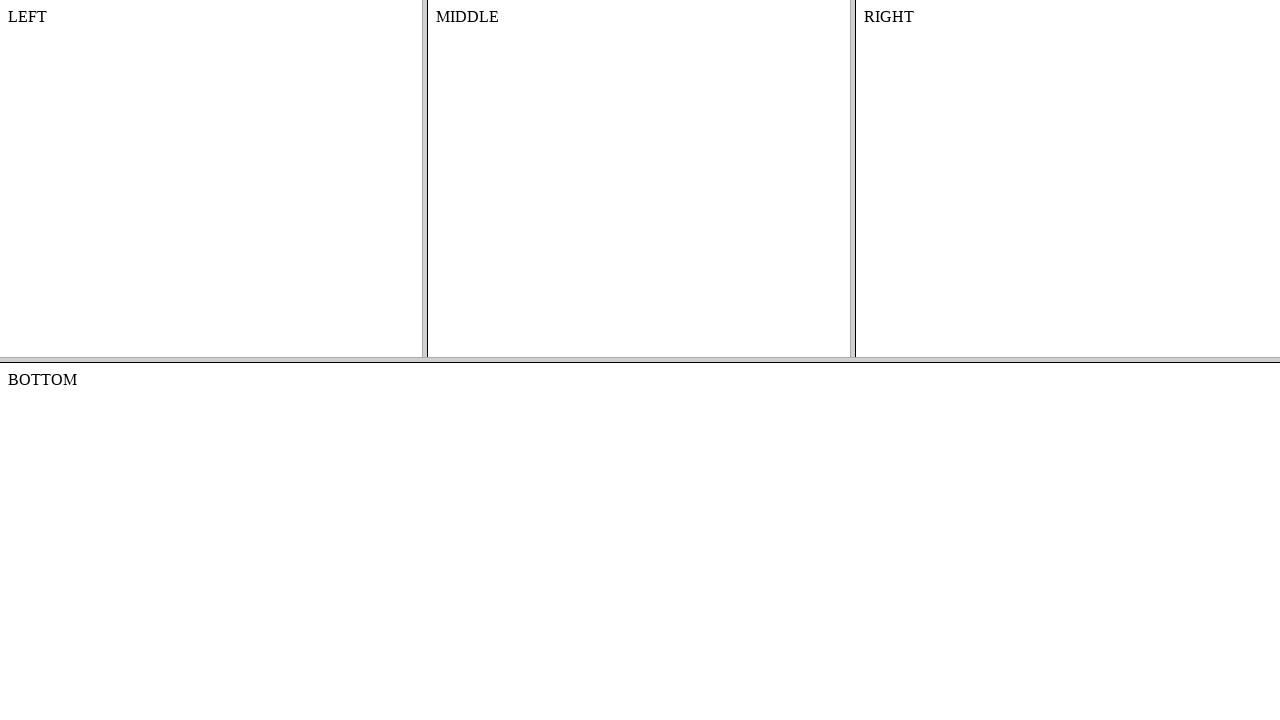